Tests multiple window handling by clicking a link to open a new window, switching to the child window to fill a form and click checkboxes, then switching back to the main window to click a radio button and handle a confirmation alert.

Starting URL: http://only-testing-blog.blogspot.in/2014/01/textbox.html

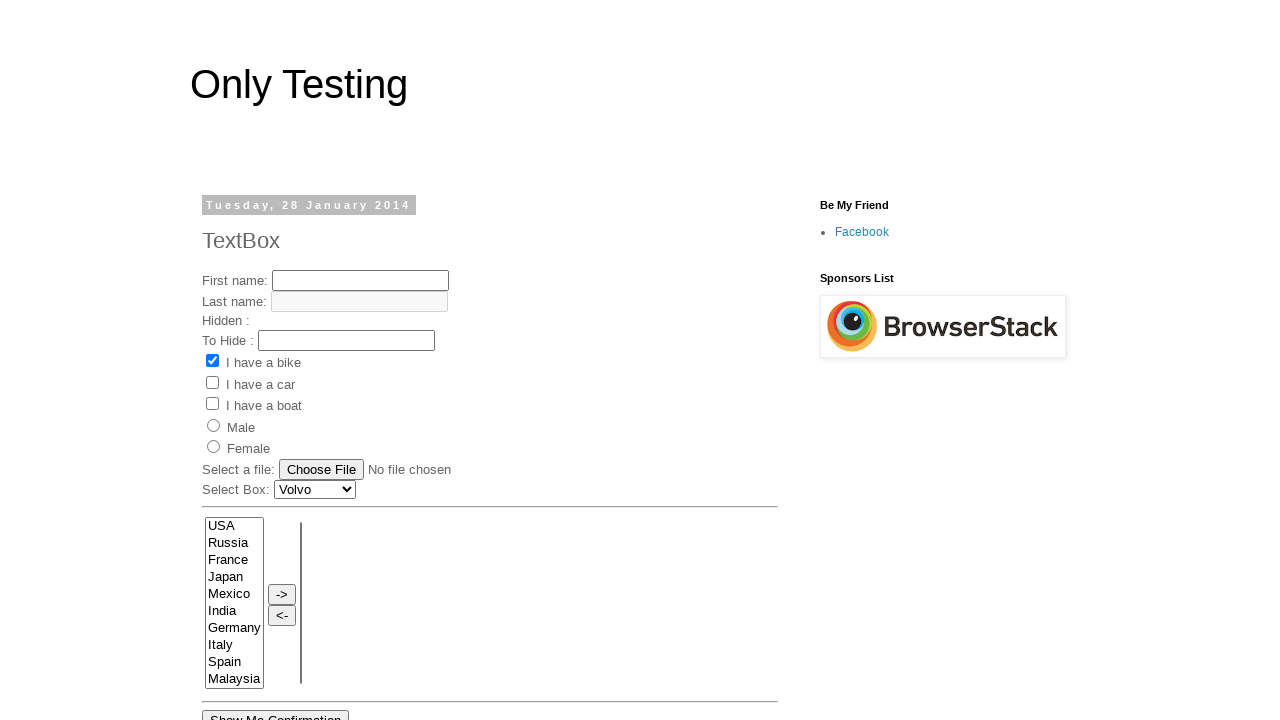

Clicked 'Open New Page' link to open child window at (251, 393) on xpath=//a/b[text()='Open New Page']
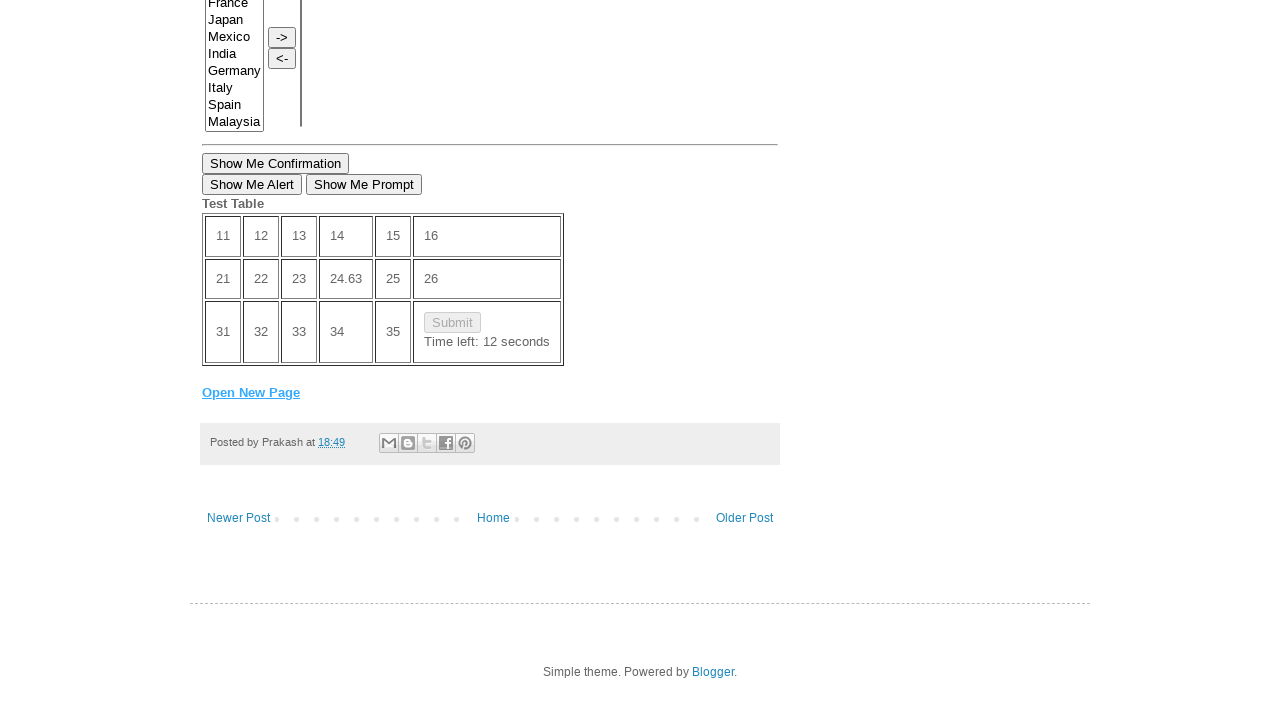

Captured new child window/page
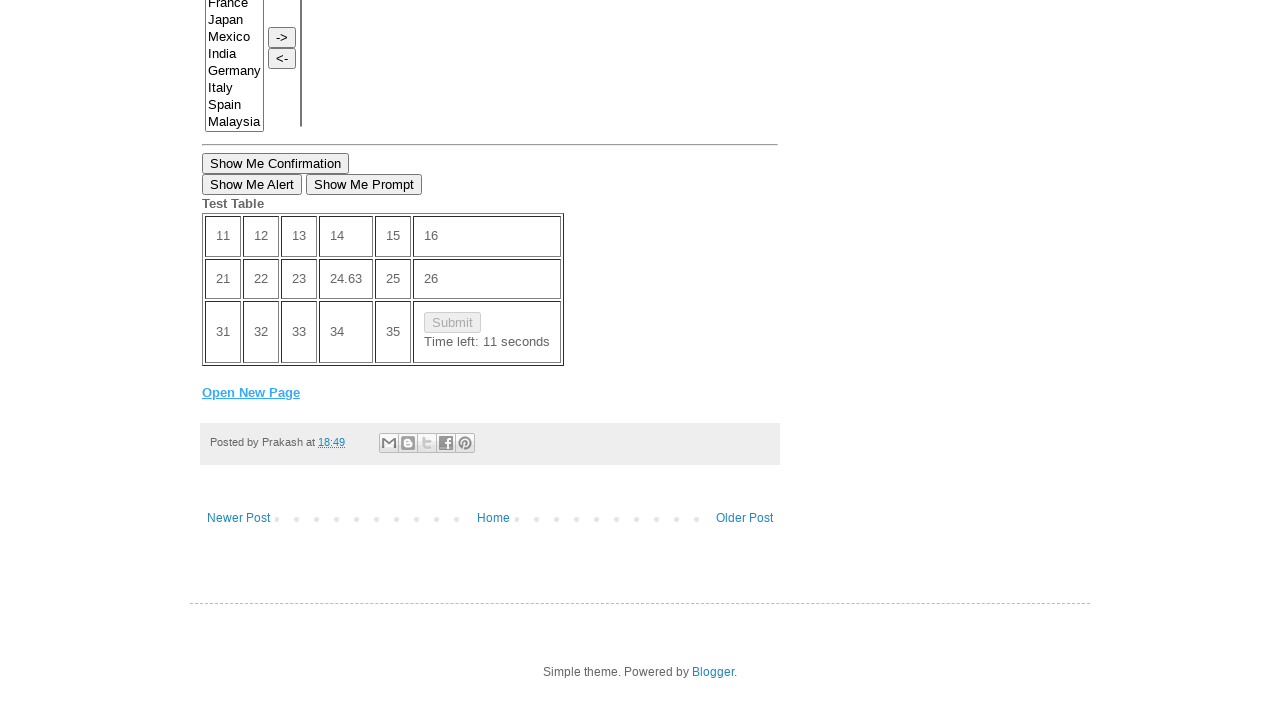

Child page finished loading
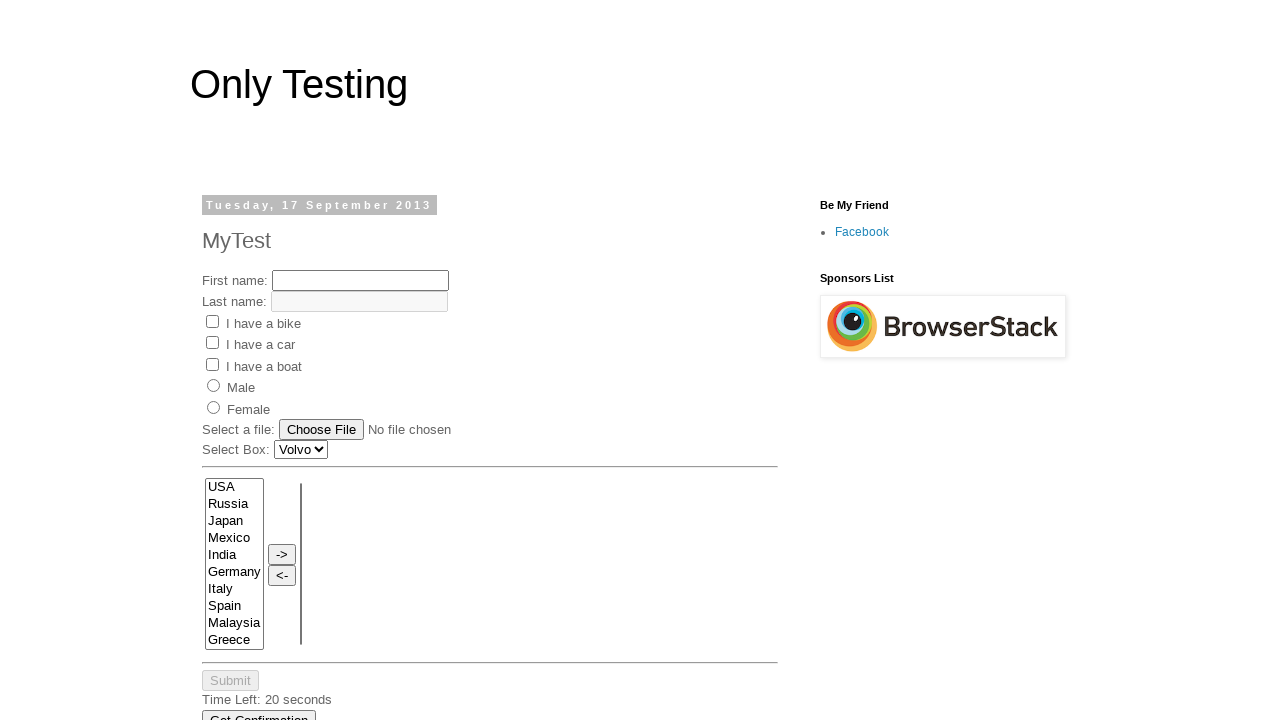

Filled first name field with 'Lucifer' in child window on #fname
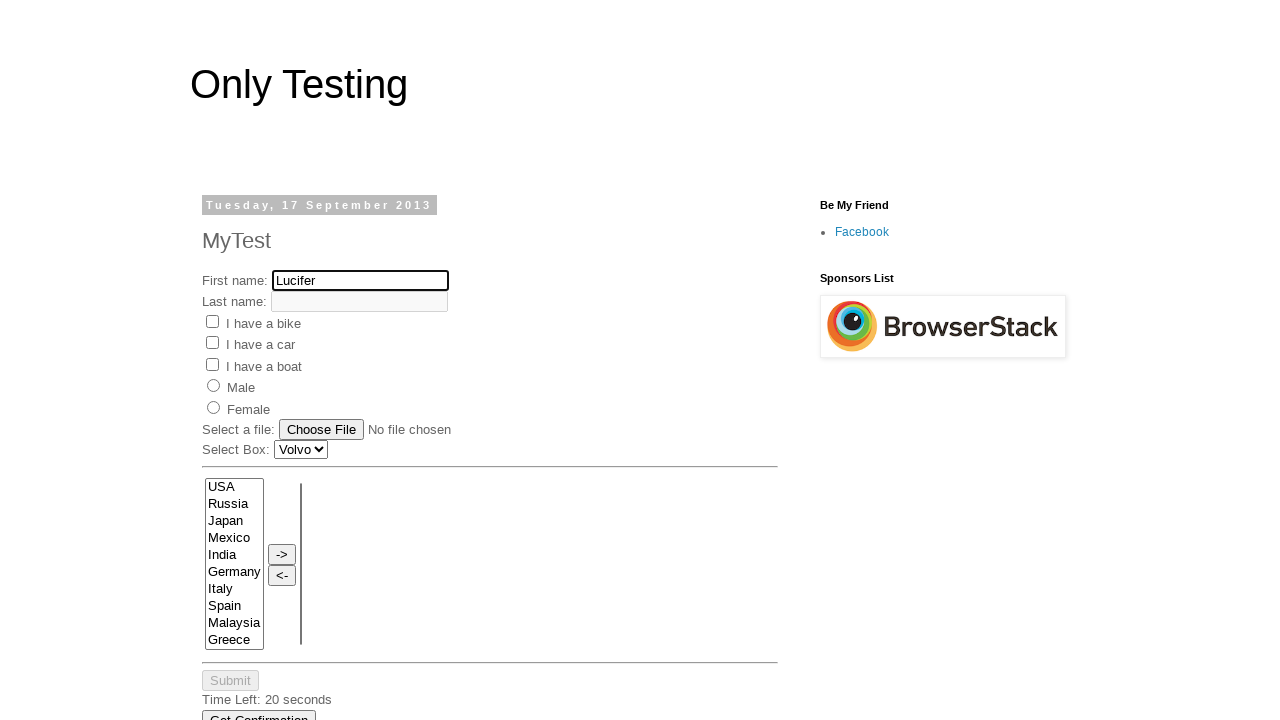

Checked 'Car' checkbox in child window at (212, 343) on xpath=//input[@value='Car']
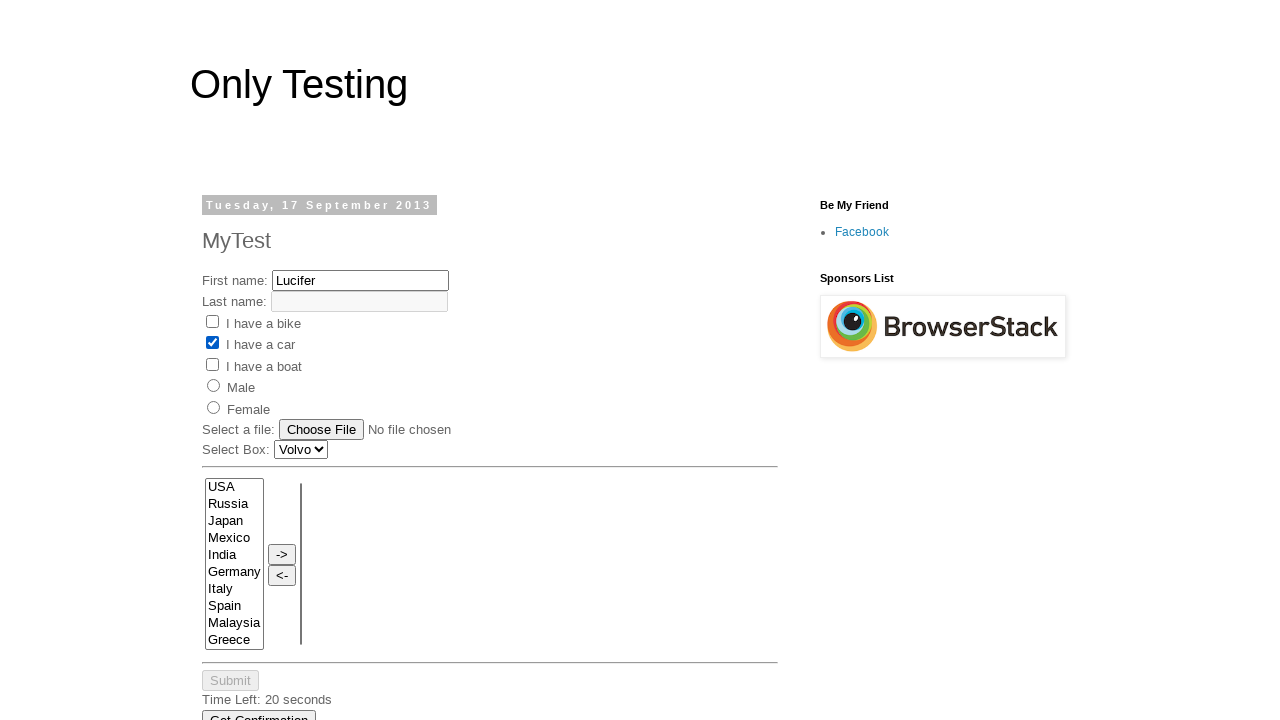

Checked 'Bike' checkbox in child window at (212, 321) on xpath=//input[@value='Bike']
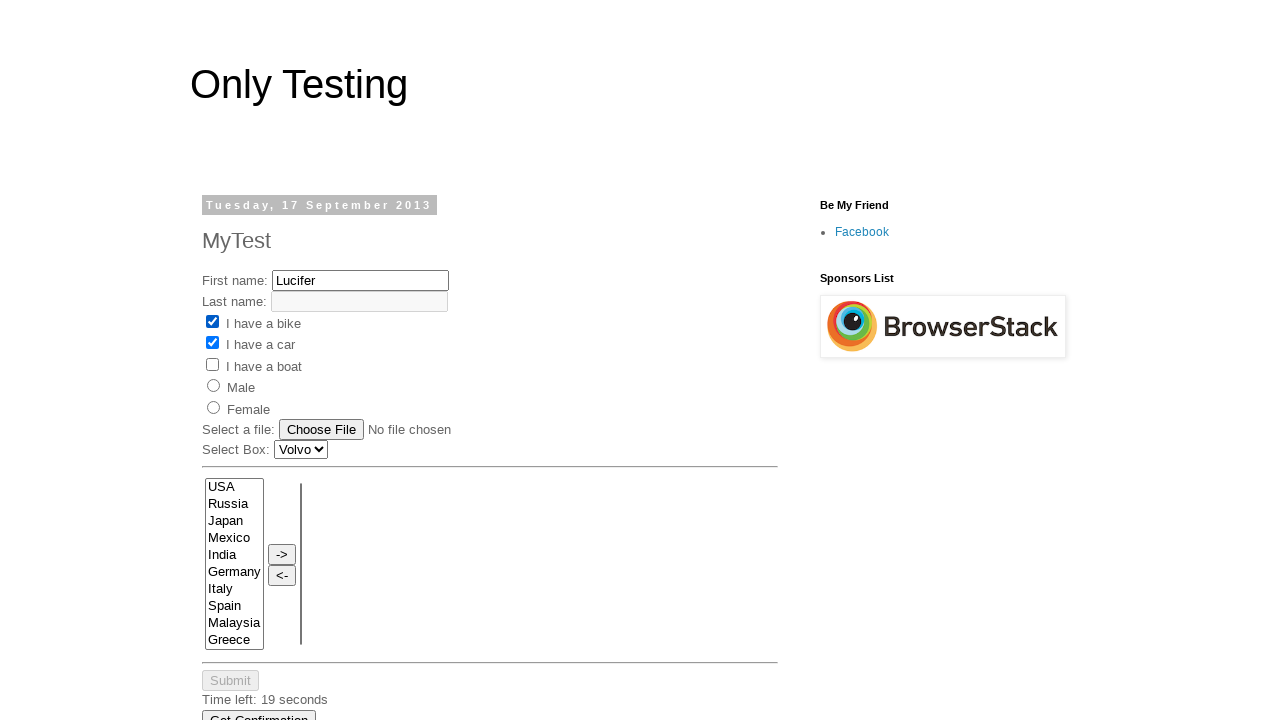

Checked 'Boat' checkbox in child window at (212, 364) on xpath=//input[@value='Boat']
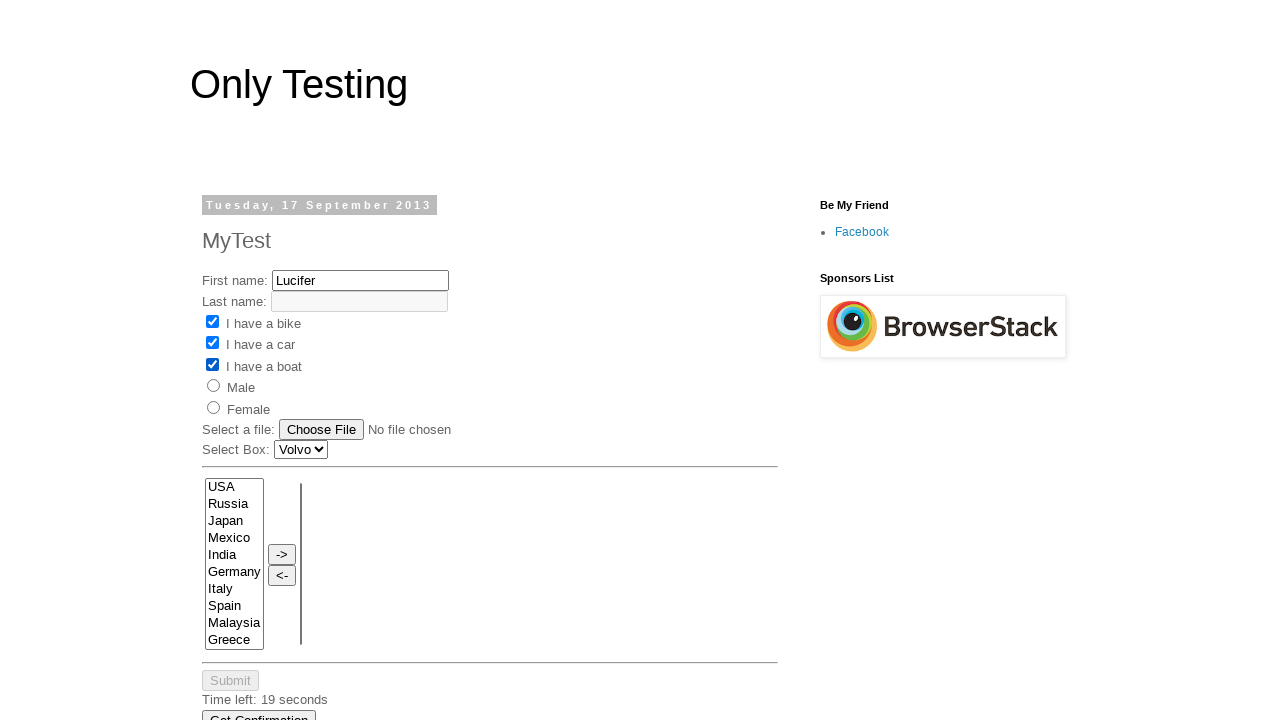

Switched to main window and clicked radio button at (214, 360) on #radio1
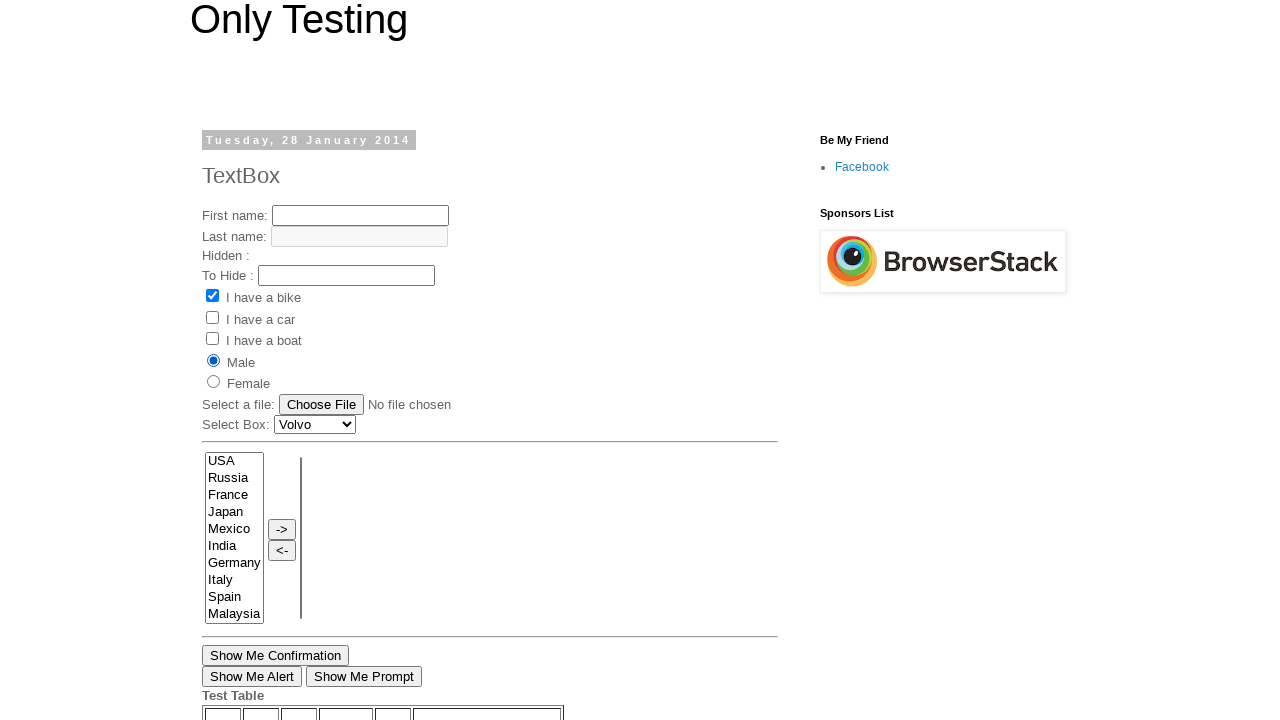

Clicked 'Show Me Confirmation' button at (276, 655) on xpath=//button[contains(text(),'Show Me Confirmation')]
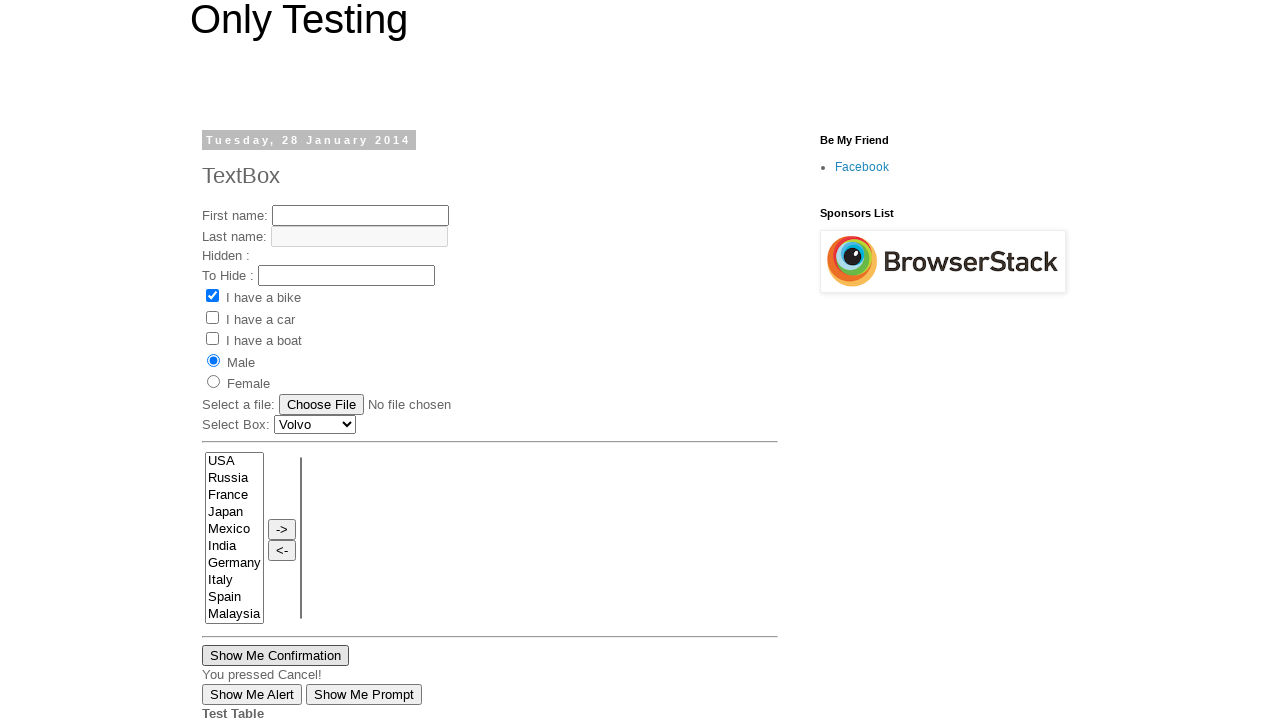

Set up dialog handler to accept confirmation alert
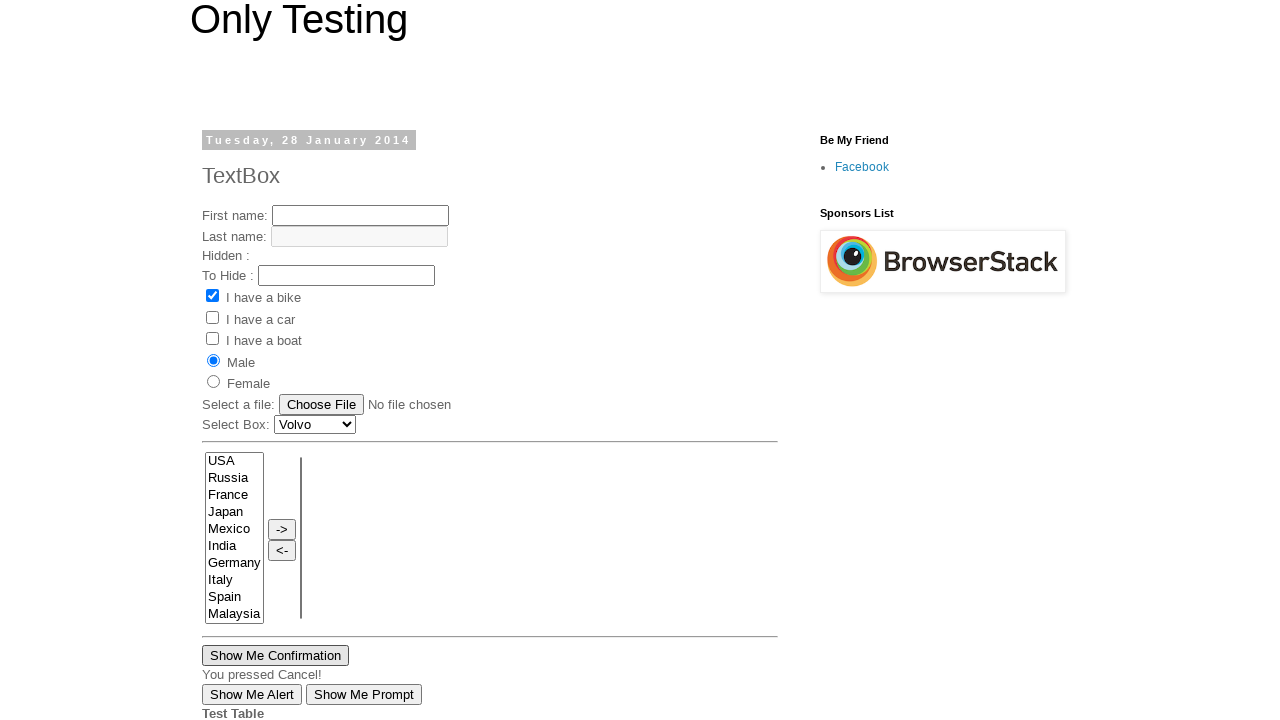

Waited 1000ms for alert handling to complete
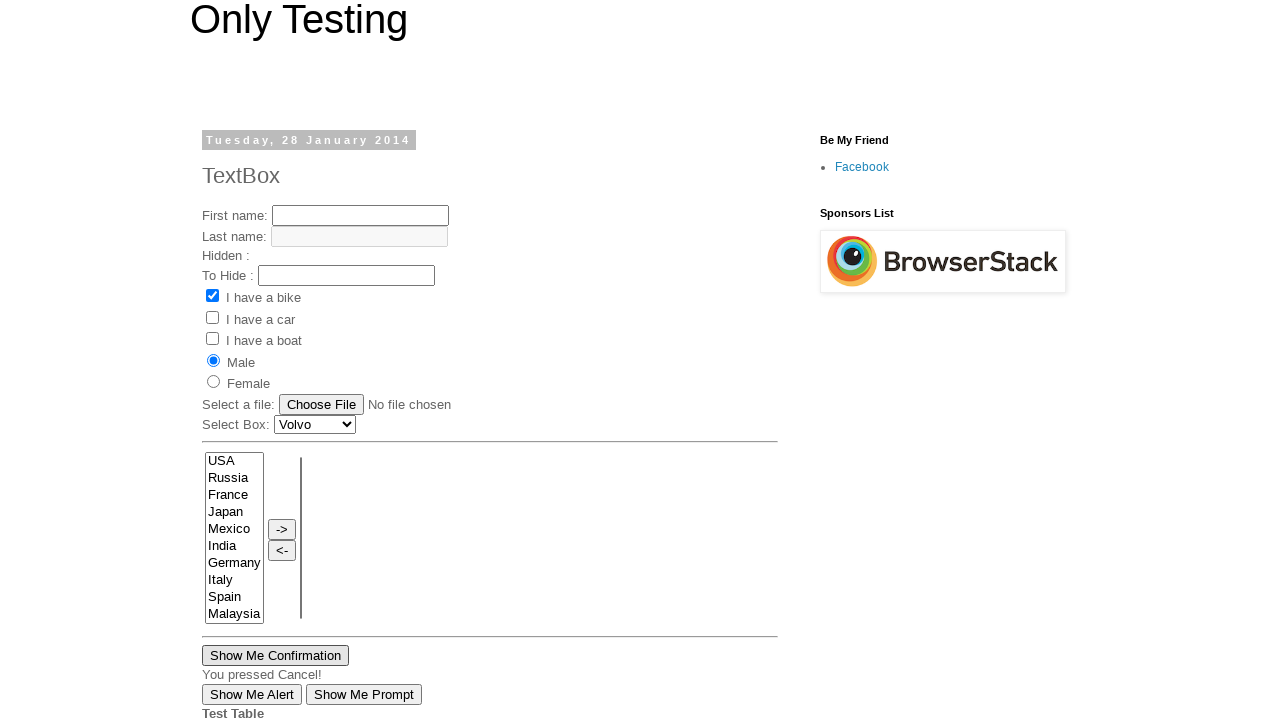

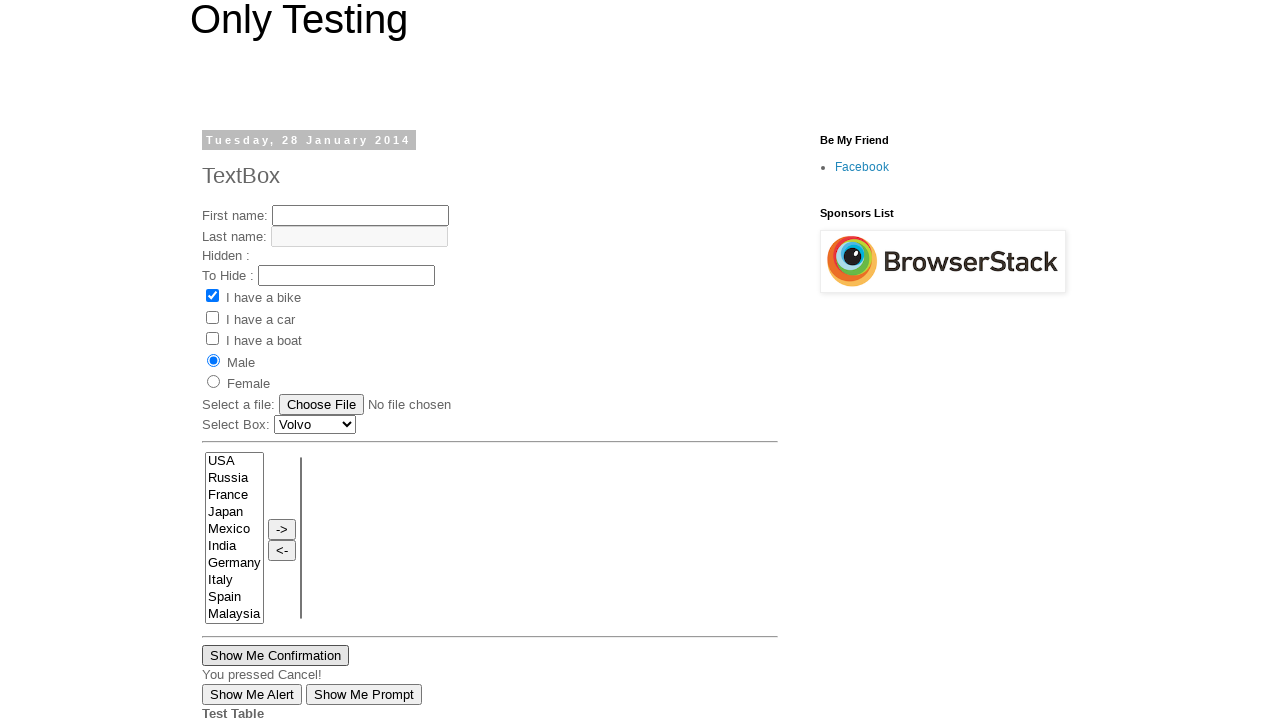